Tests JavaScript execution capabilities by scrolling to bottom and top of page, styling an element with a red border, modifying a link's target attribute, and clicking the link.

Starting URL: https://the-internet.herokuapp.com/floating_menu

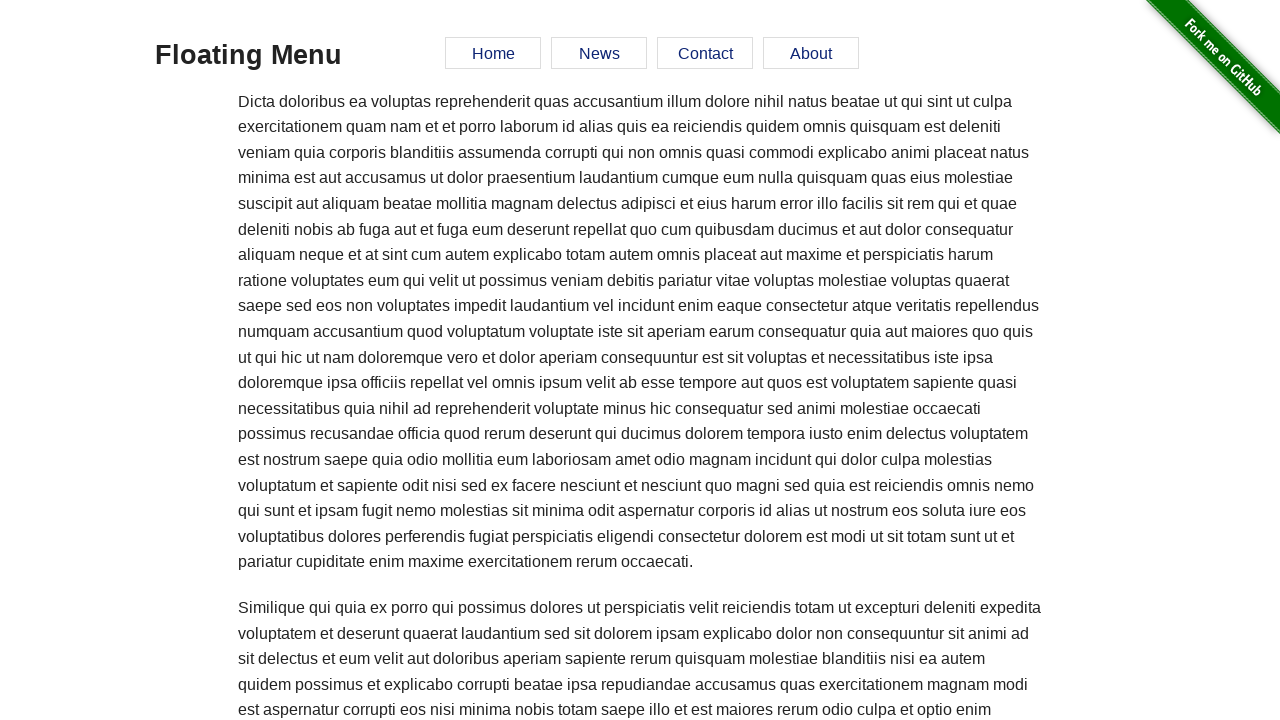

Scrolled to bottom of page
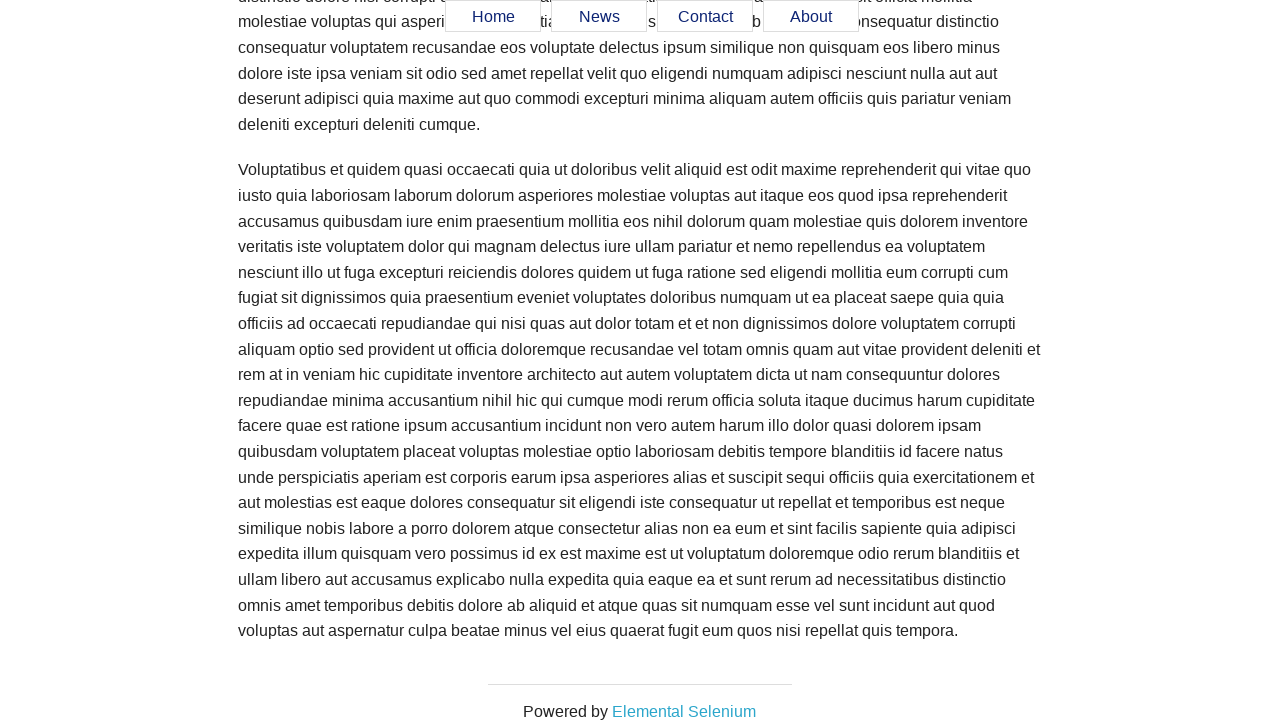

Waited for scroll animation to complete
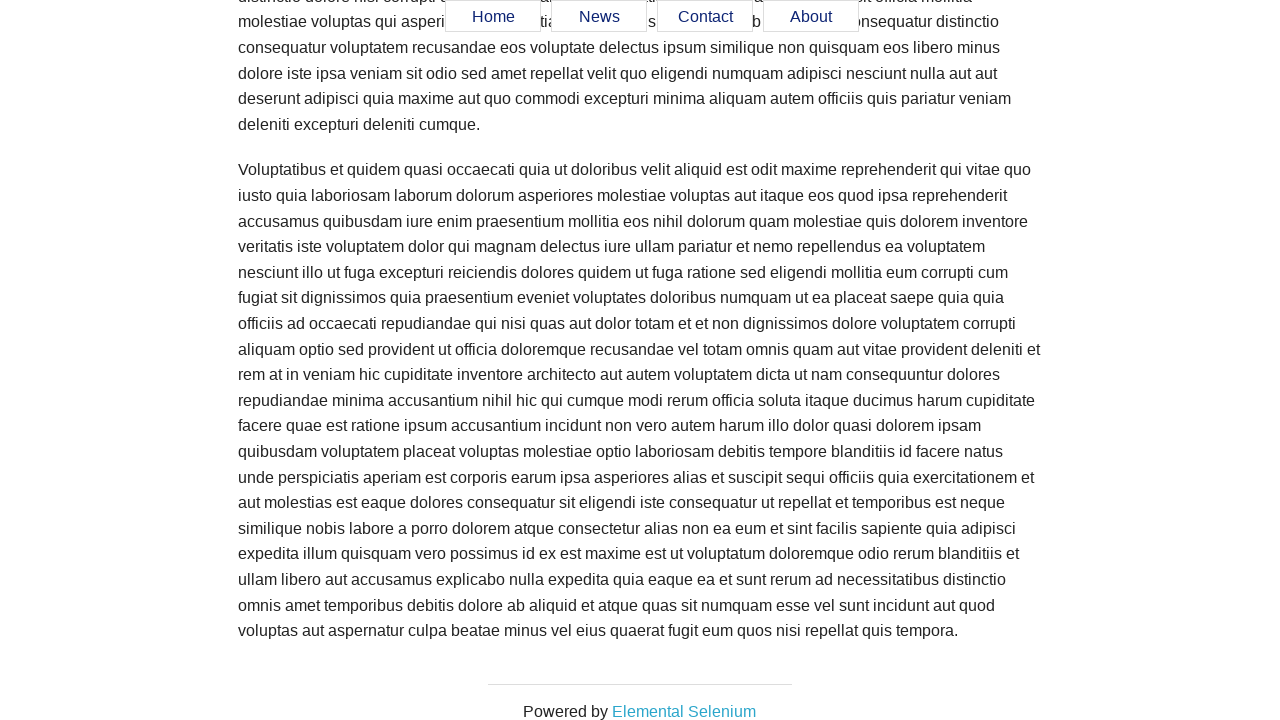

Scrolled back to top of page
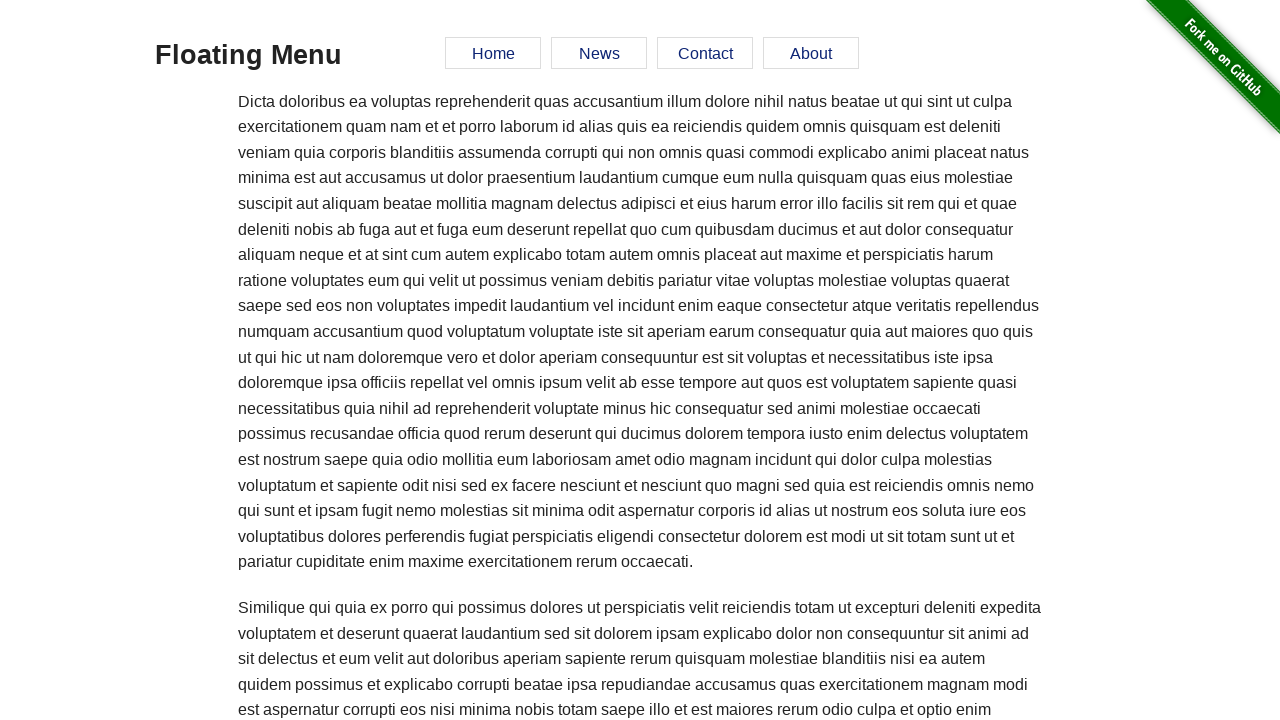

Waited for scroll animation to complete
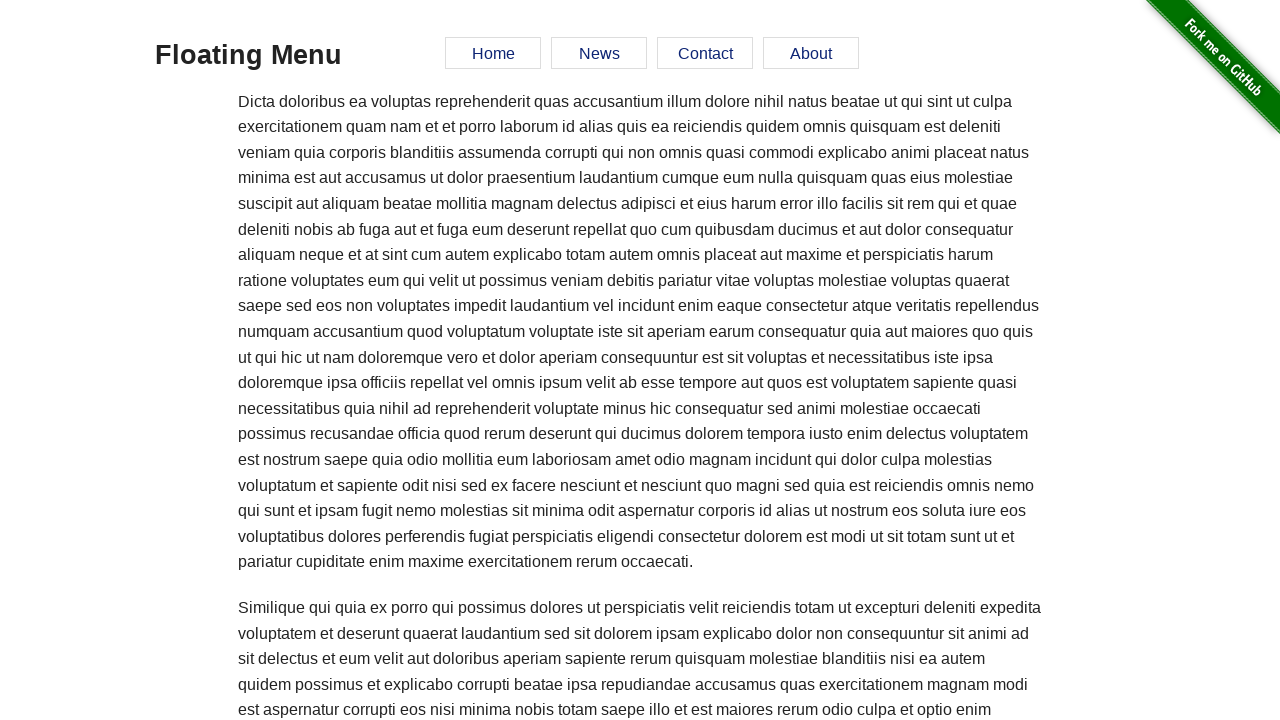

Applied red border styling to h3 element
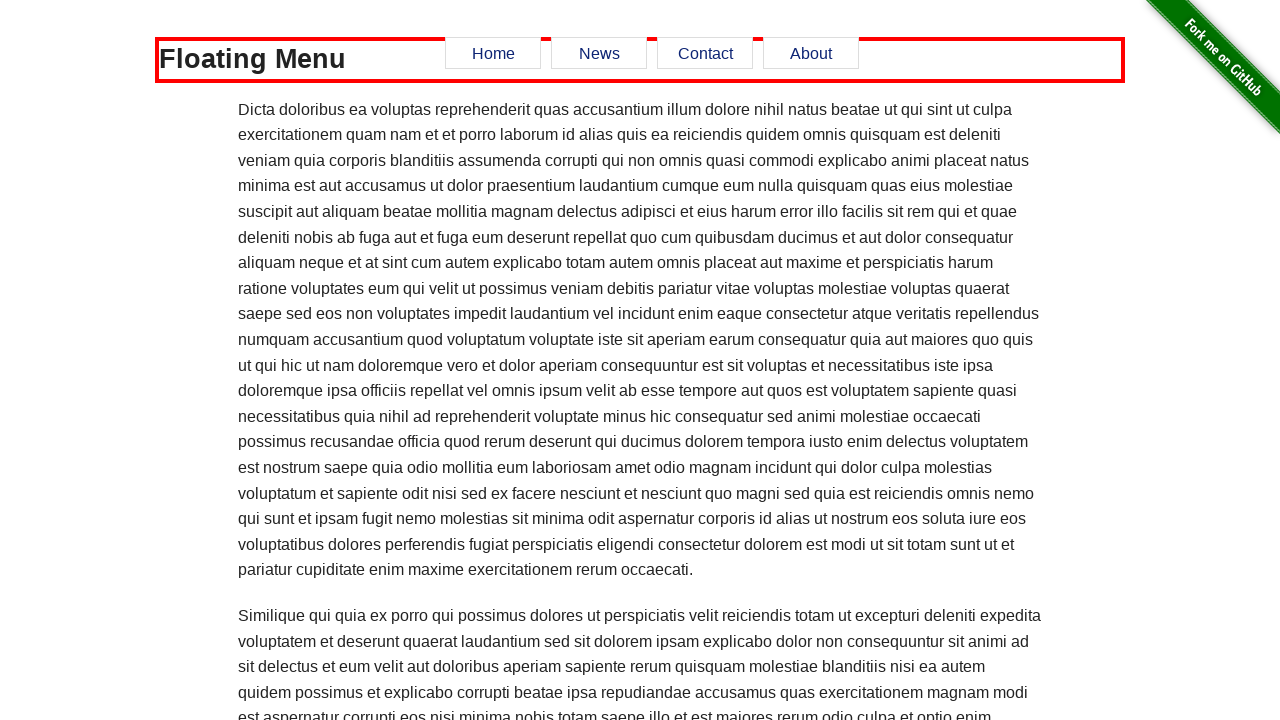

Waited for styling to render
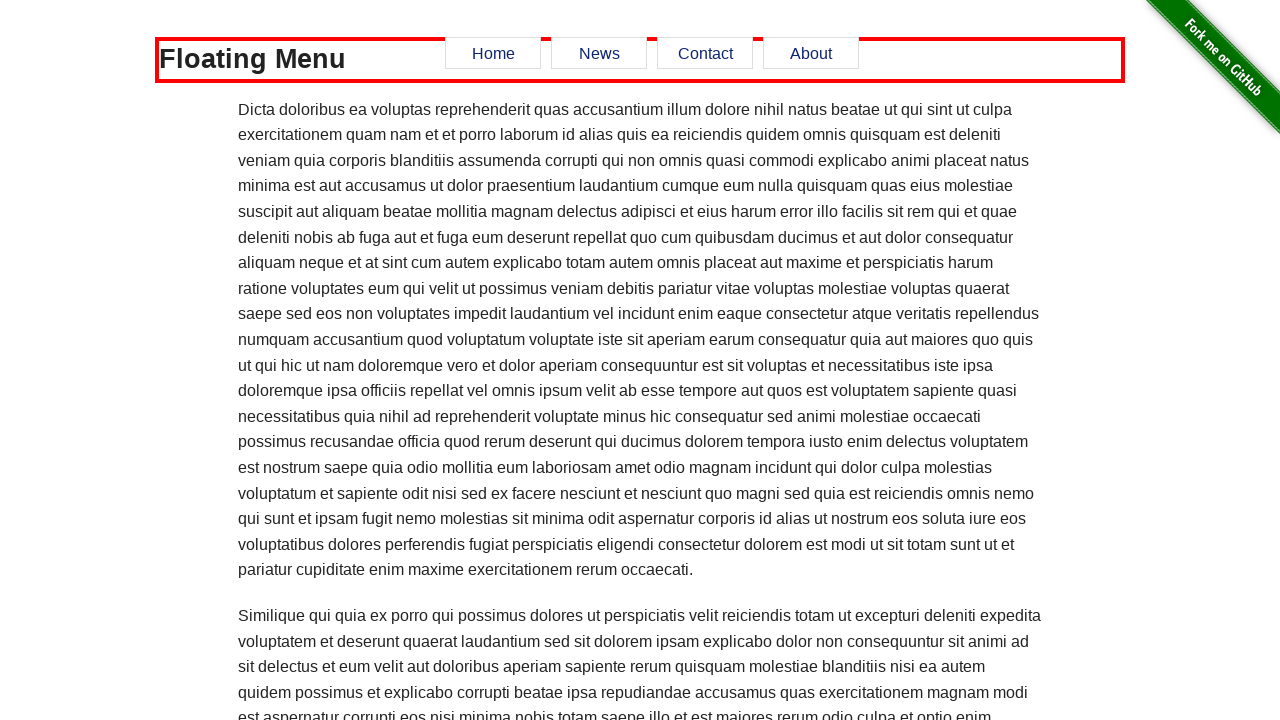

Removed target attribute from Elemental Selenium link
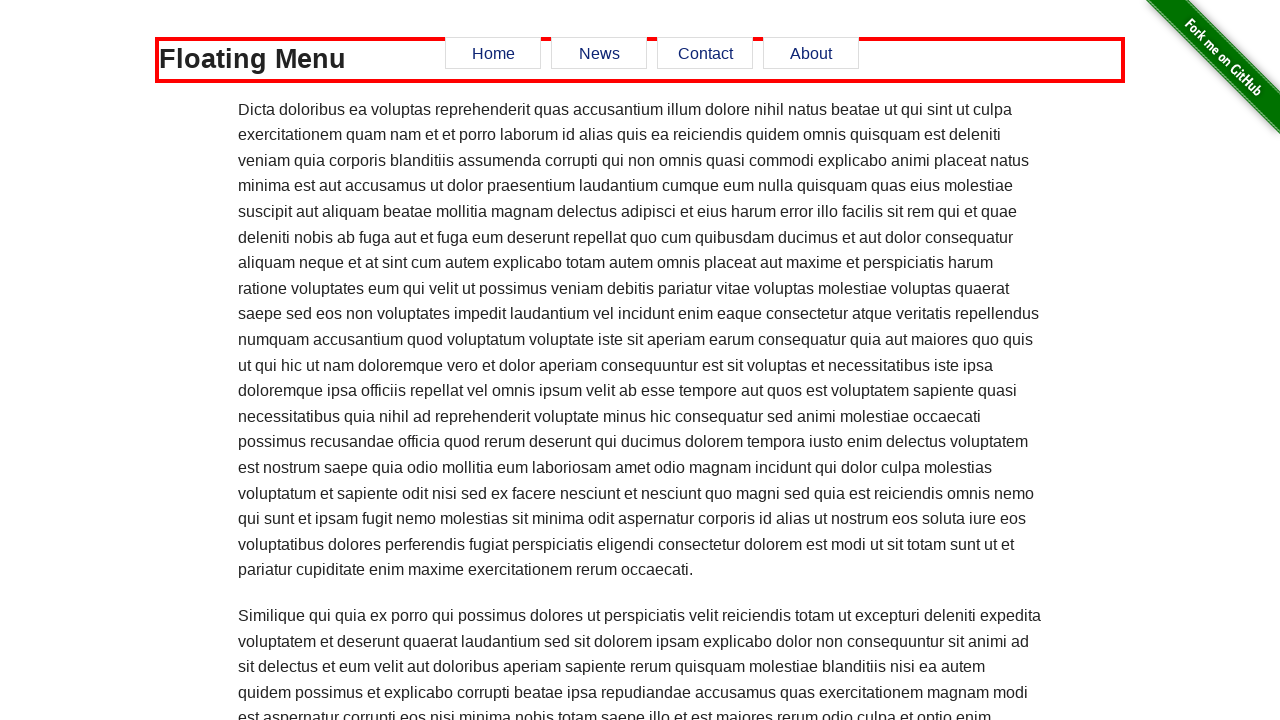

Clicked Elemental Selenium link at (684, 711) on a[href='http://elementalselenium.com/']
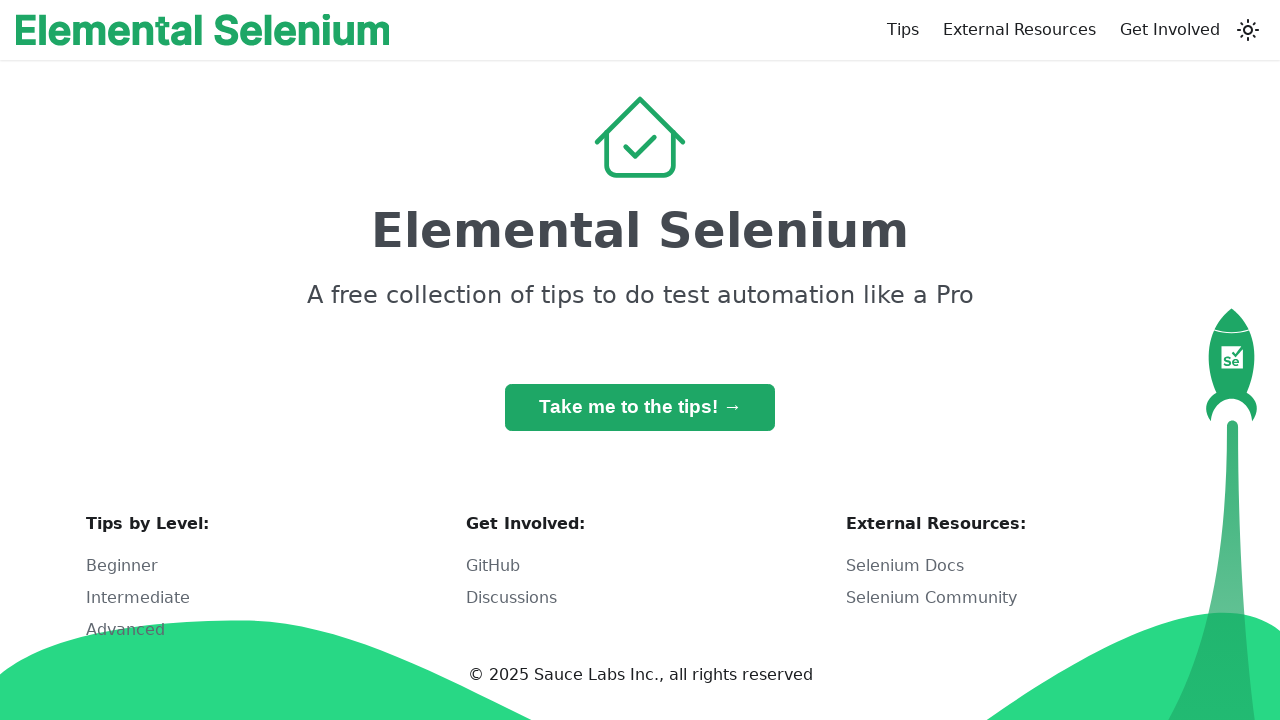

Waited for page navigation to complete
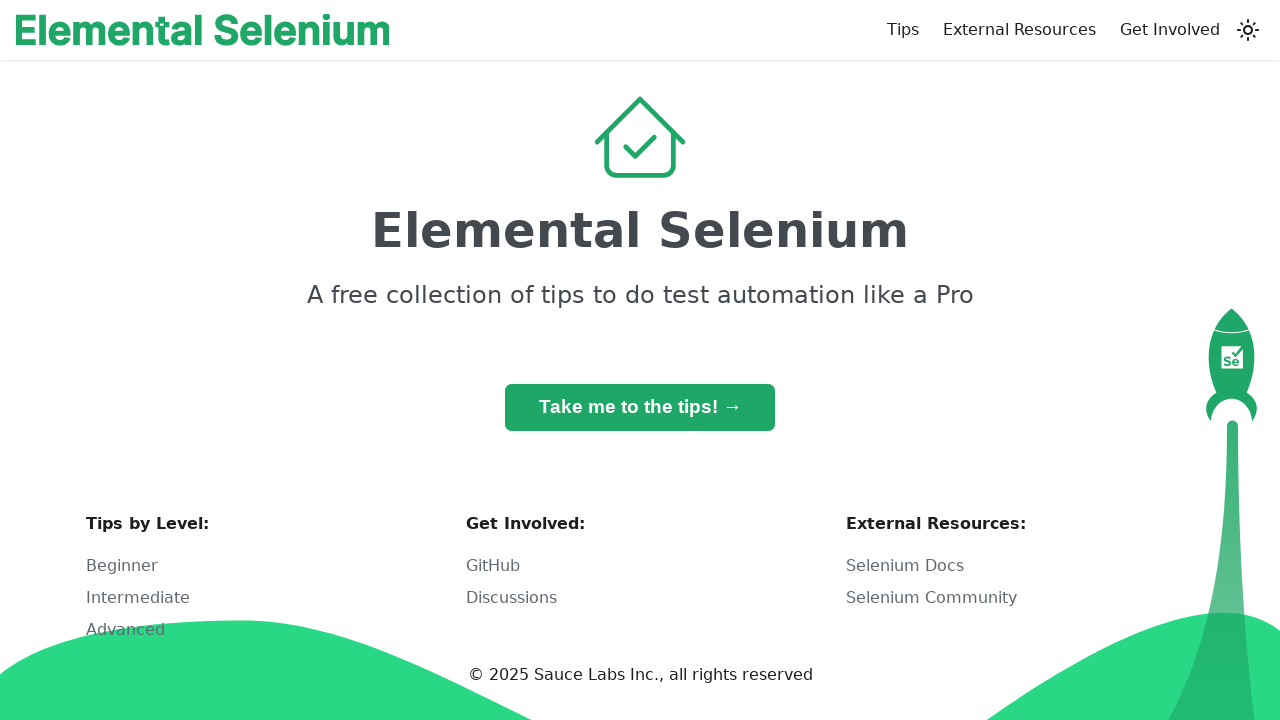

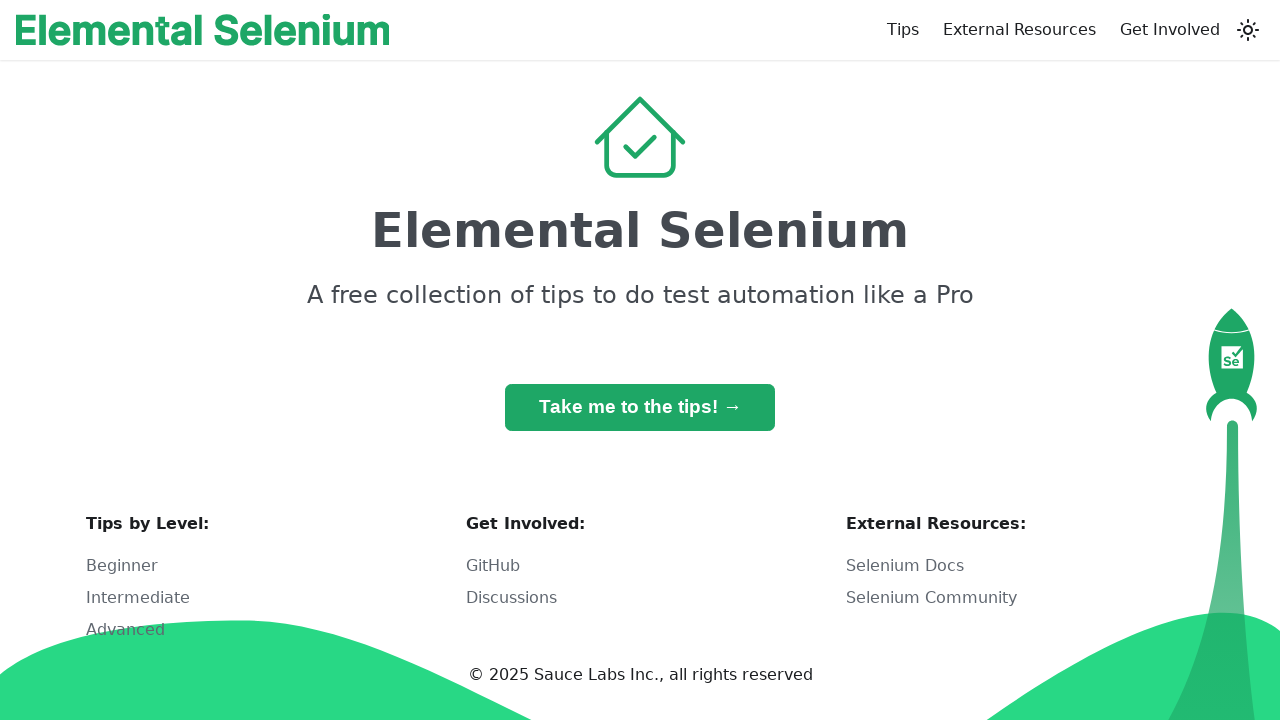